Tests filling a datalist input field and pressing Tab to confirm selection

Starting URL: https://bonigarcia.dev/selenium-webdriver-java/web-form.html

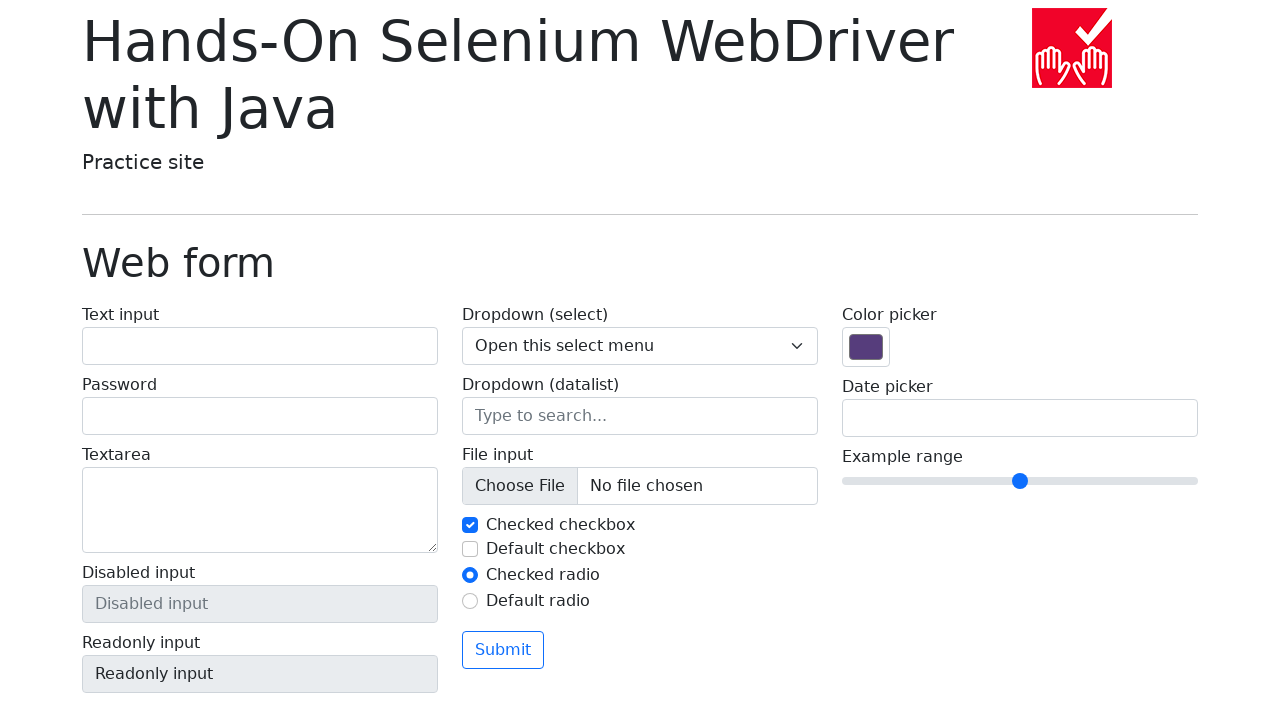

Filled datalist input field with 'New York' on [name='my-datalist']
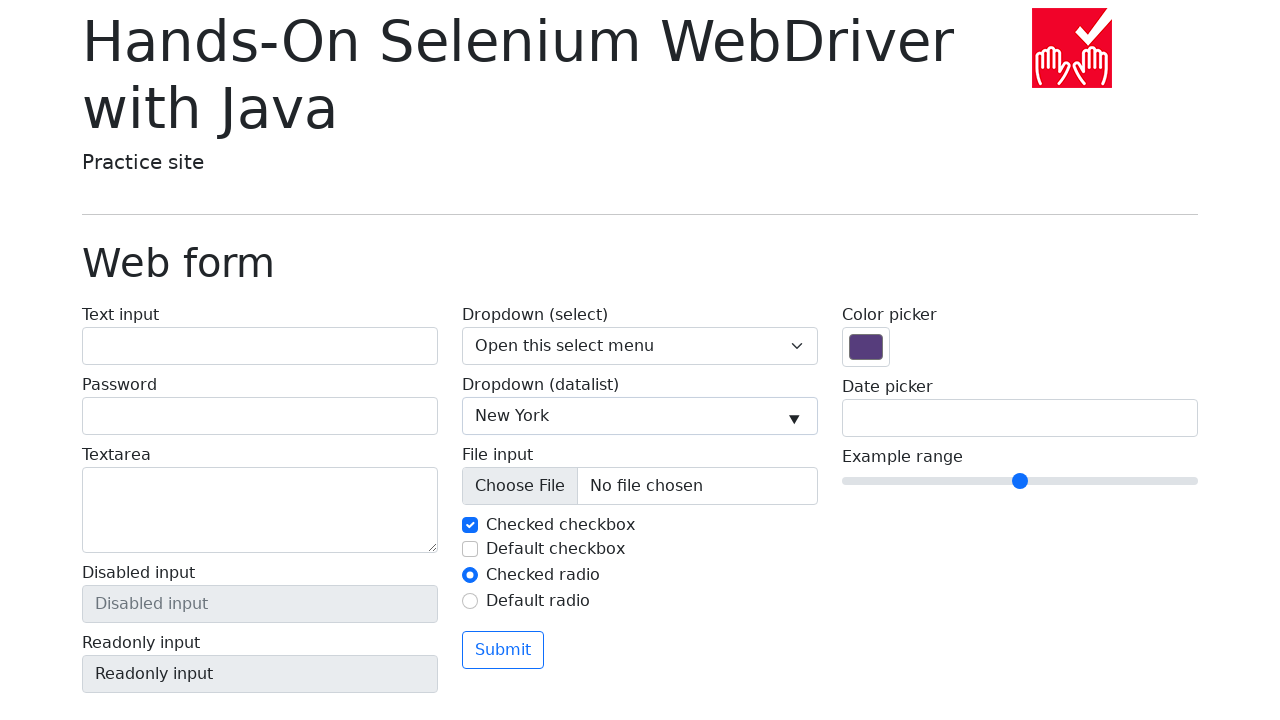

Pressed Tab to confirm datalist selection on [name='my-datalist']
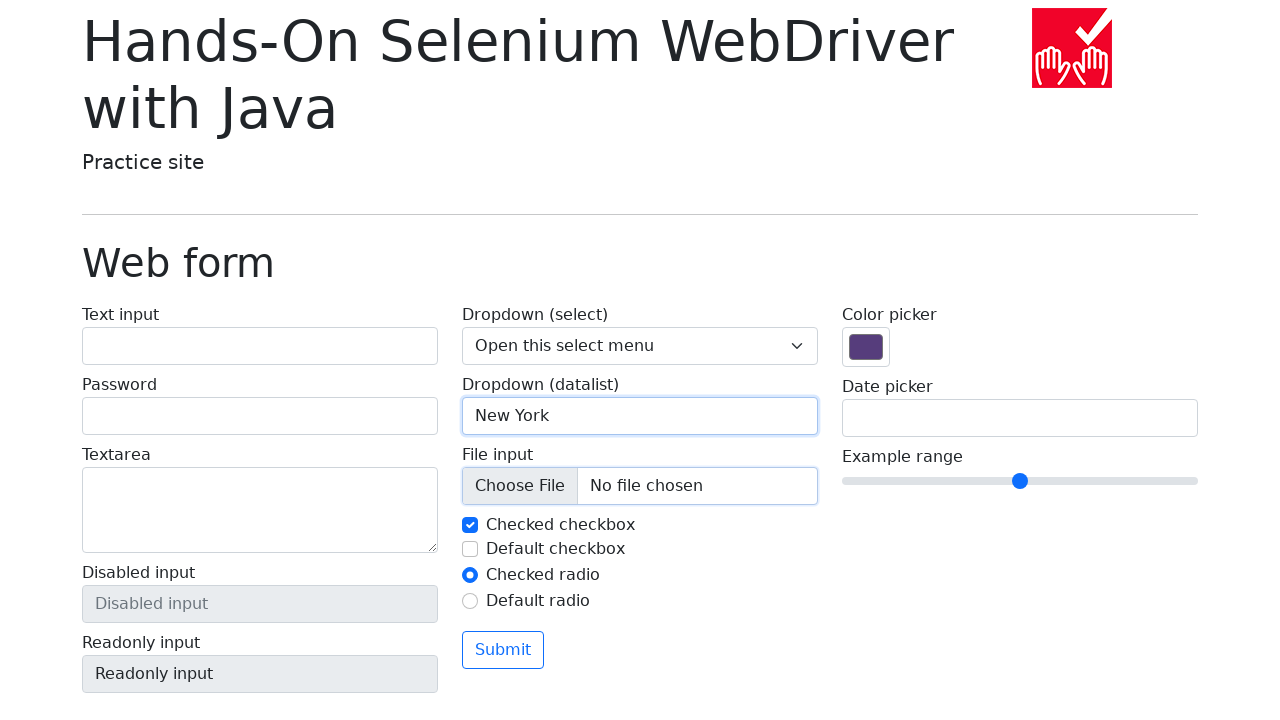

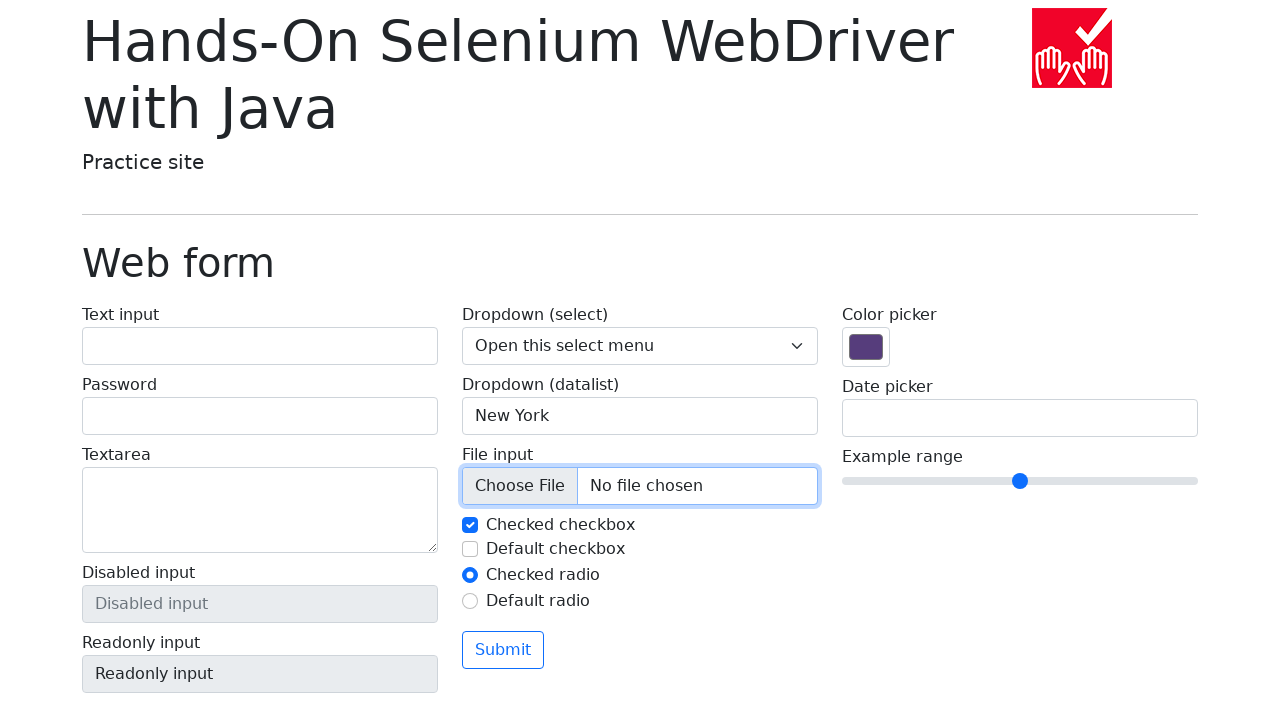